Sets up a route to mock API response with custom data and navigates to the endpoint

Starting URL: https://reqres.in/api/users?page=2

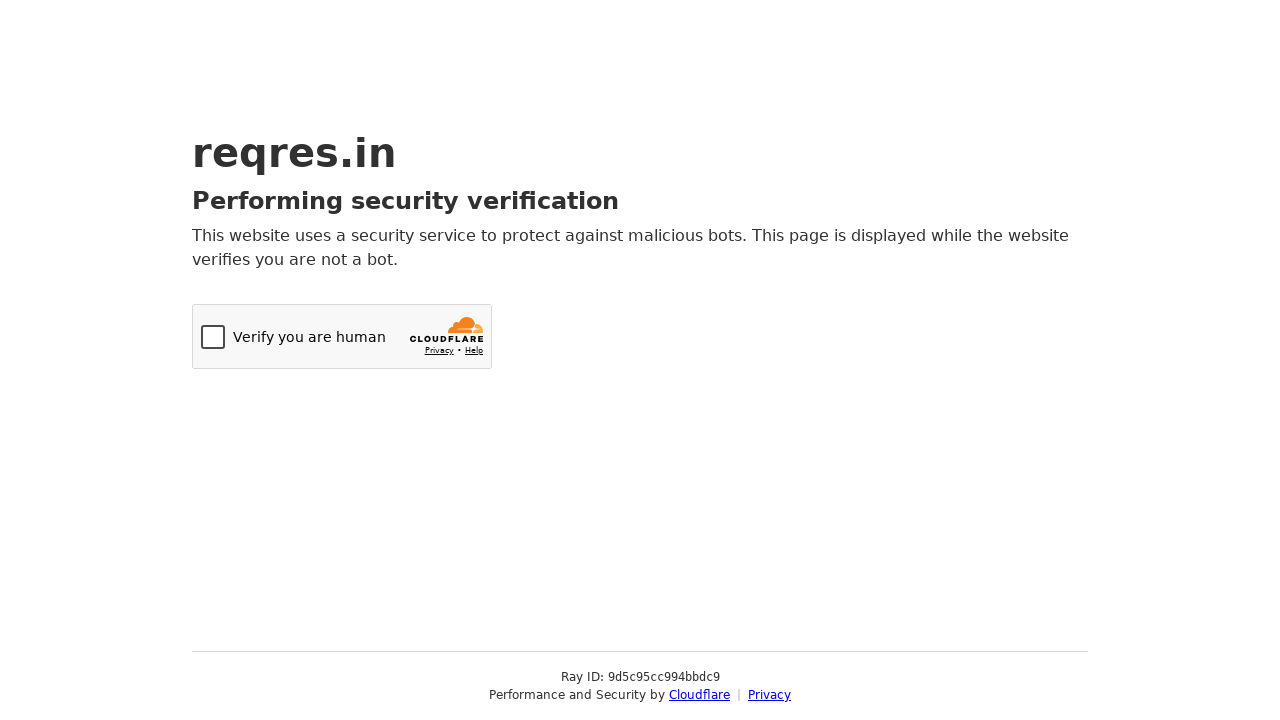

Set up route handler to mock API response for /users?page=2 endpoint with custom 'Test data'
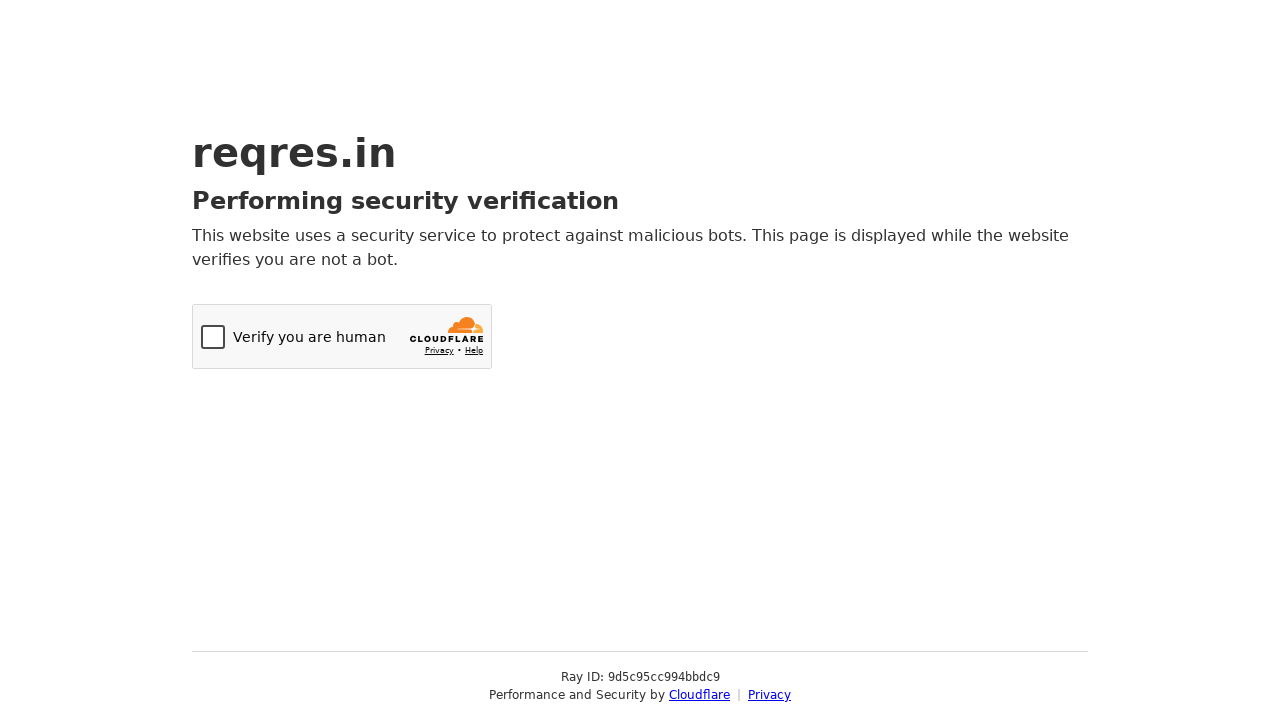

Reloaded page to trigger the mocked route
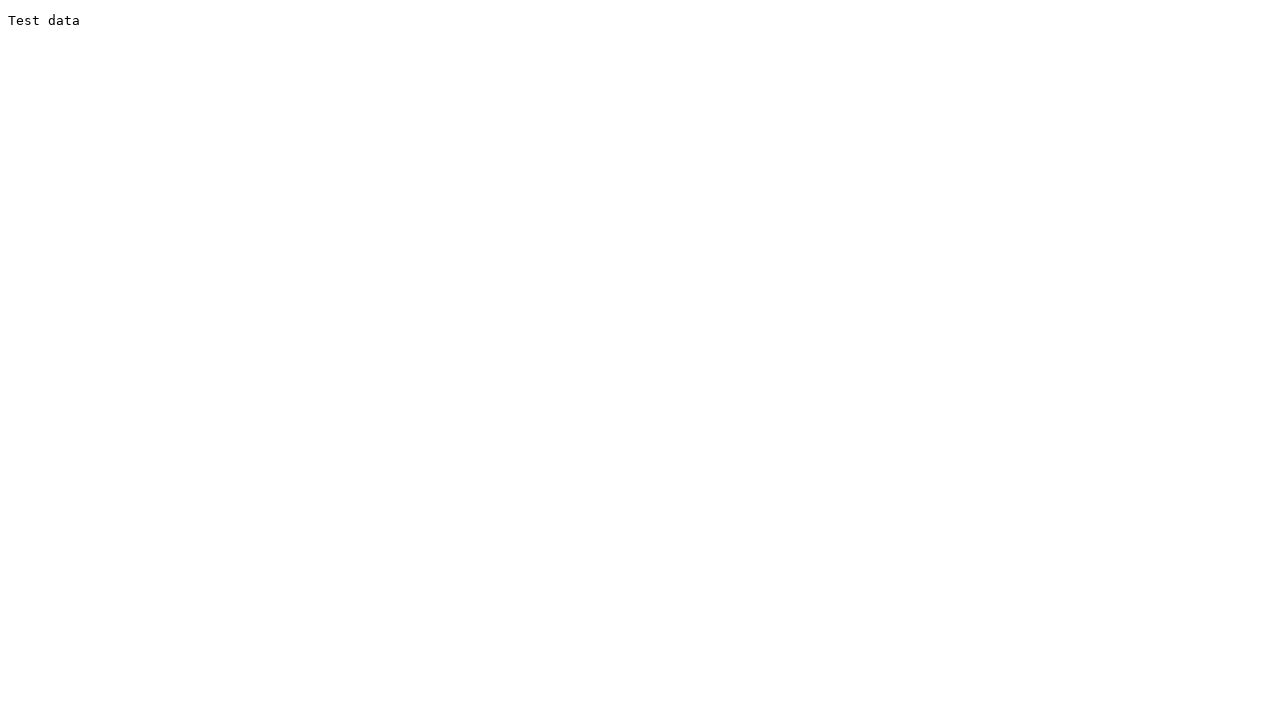

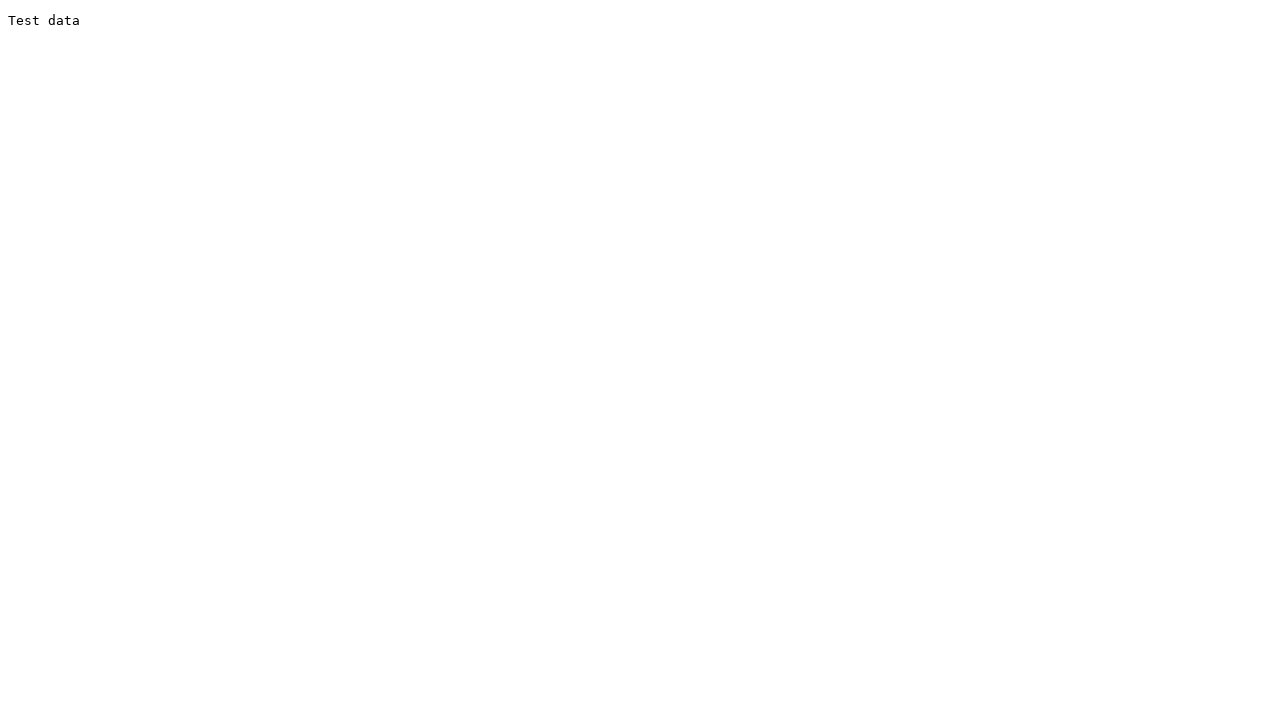